Tests the offers page by clicking on the offers link which opens a new window, switching to that window, clicking on the first column header to sort the table, and verifying the table data is displayed correctly.

Starting URL: https://rahulshettyacademy.com/seleniumPractise/#

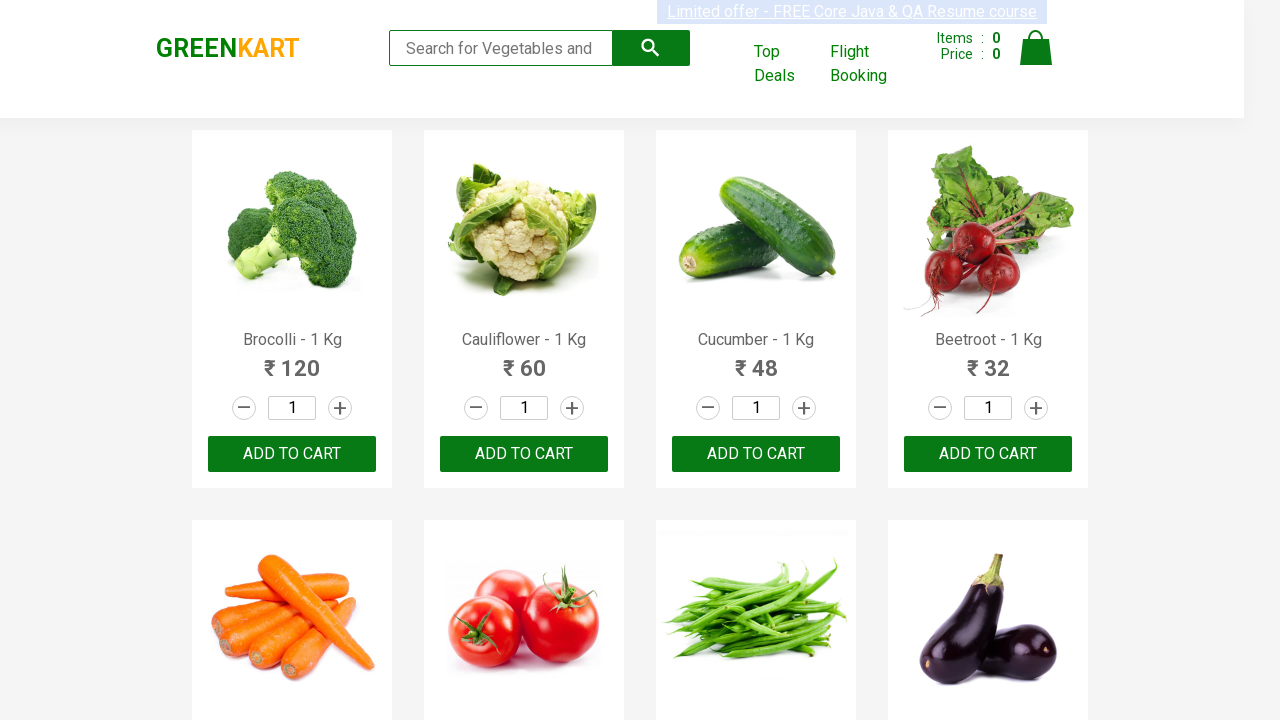

Clicked on offers link to open new window at (787, 64) on a[href*='offers']
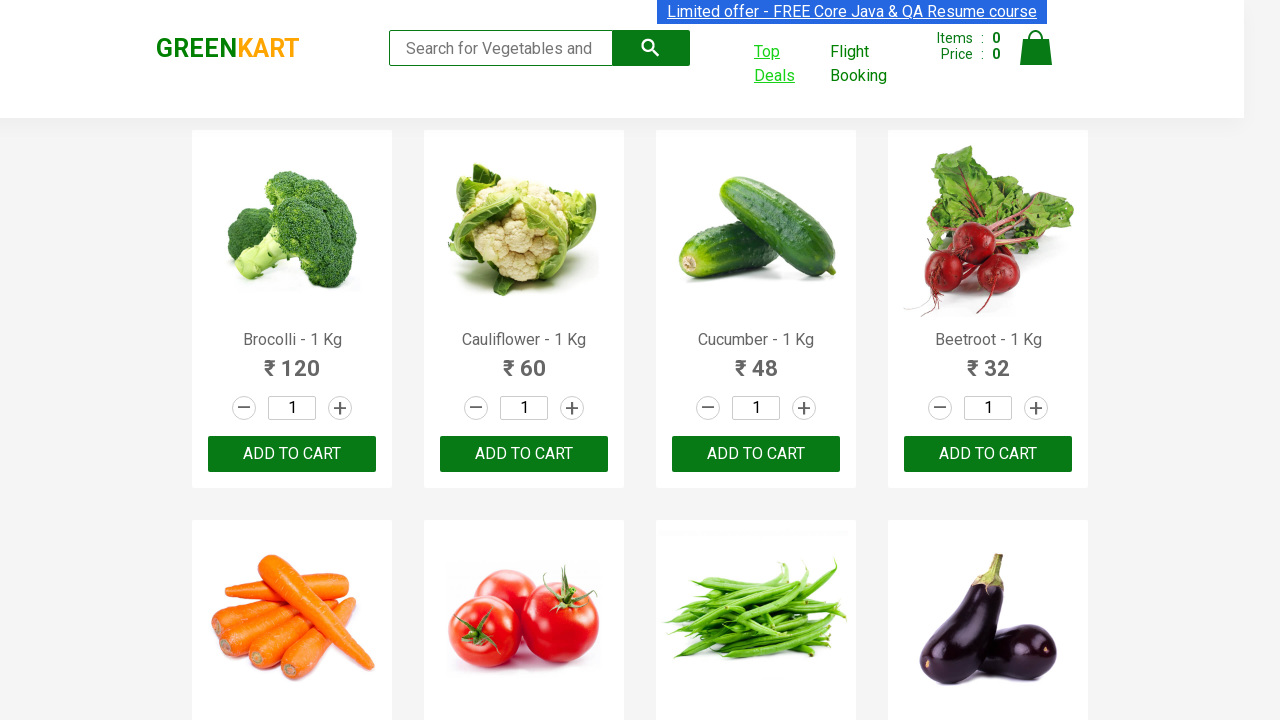

New window opened and page loaded
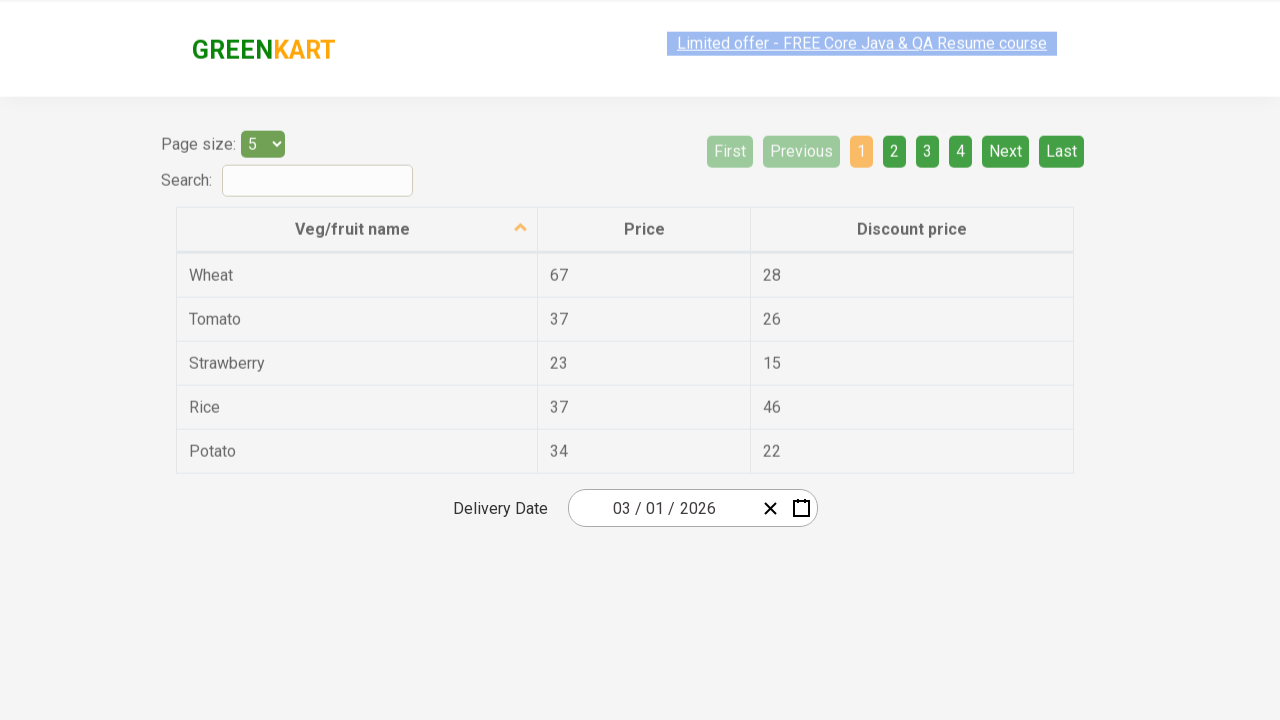

Clicked on first column header to sort table at (357, 213) on xpath=//tr/th[1]
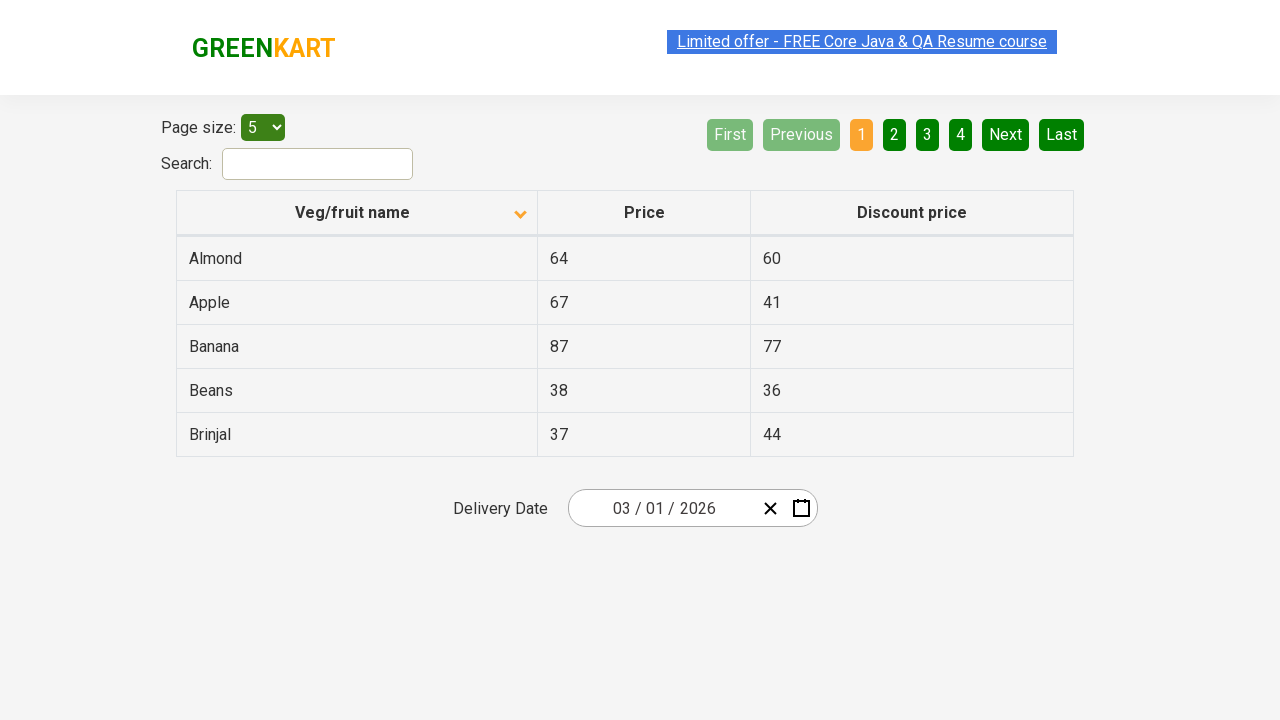

Table data loaded and first column cells are present
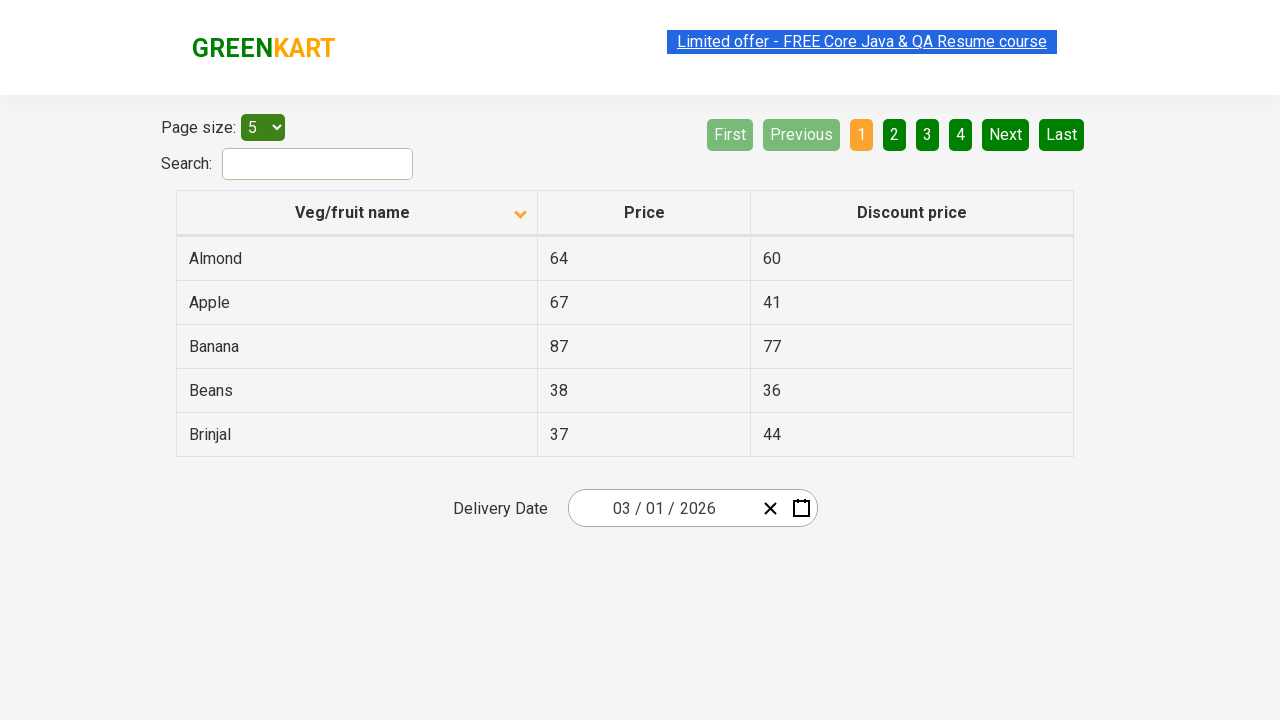

Retrieved all veggie names from first column: 5 items
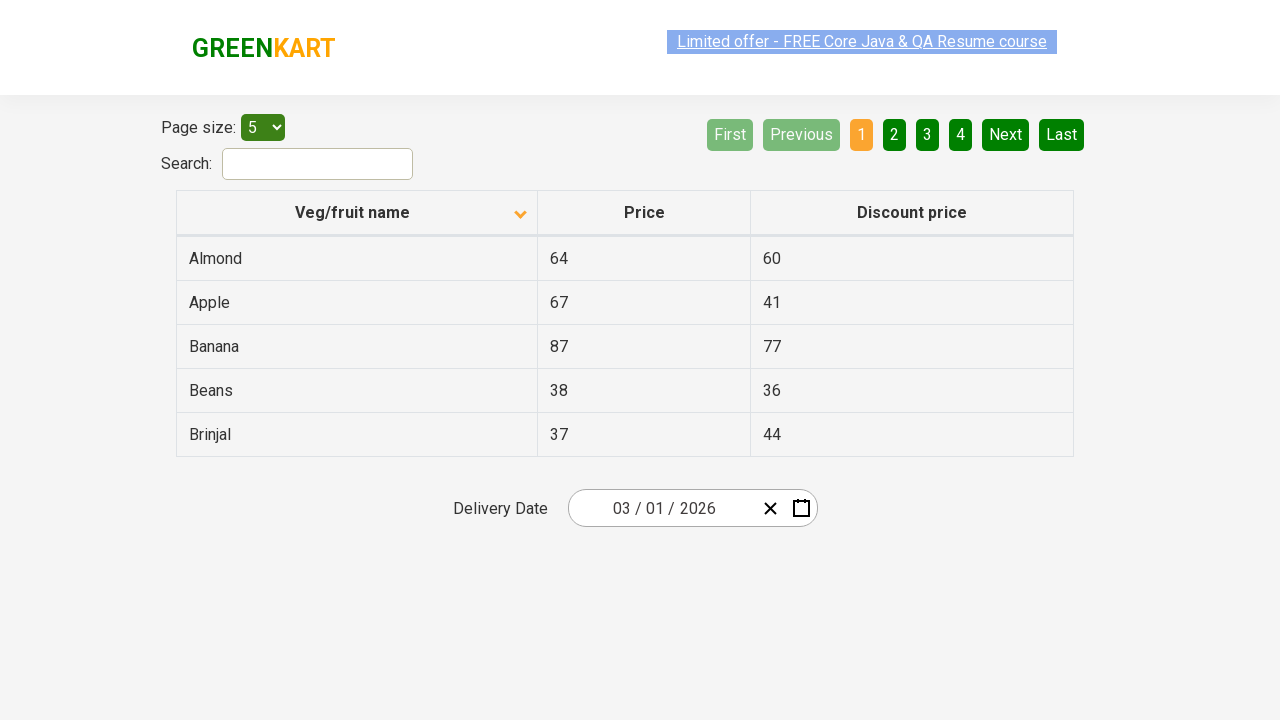

Verified that table column is sorted correctly
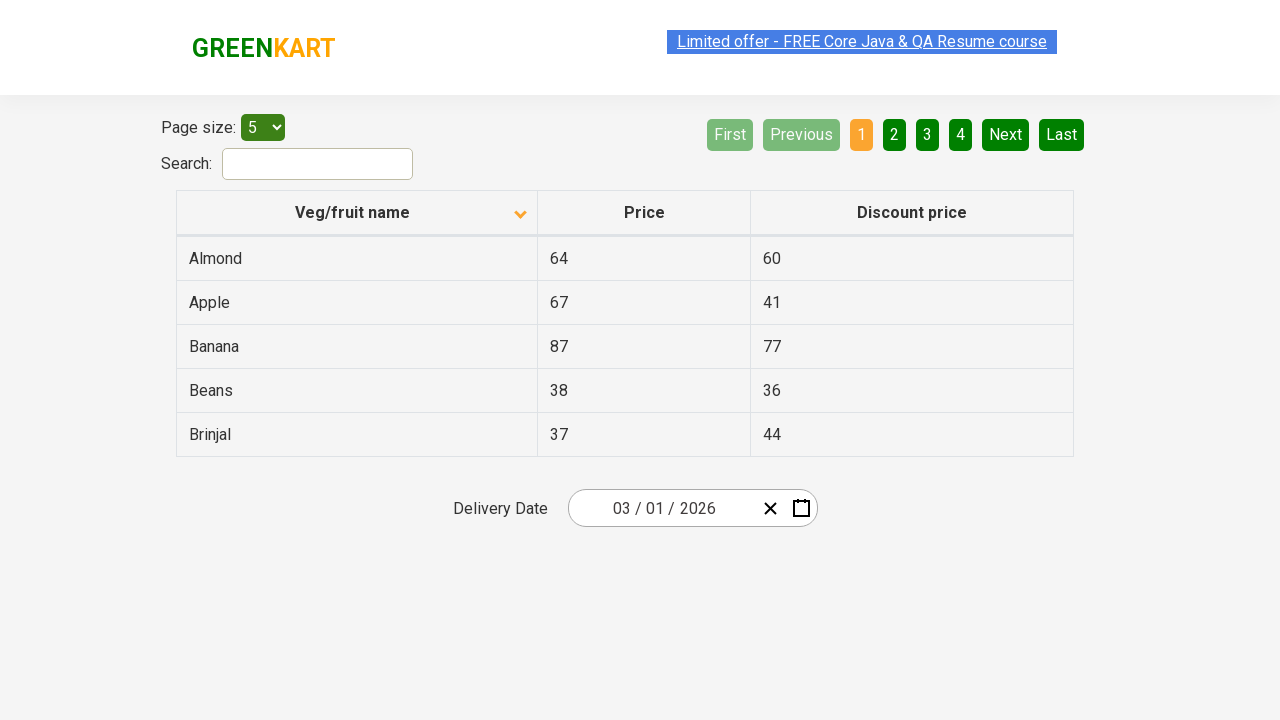

Verified Beans entry exists in the table
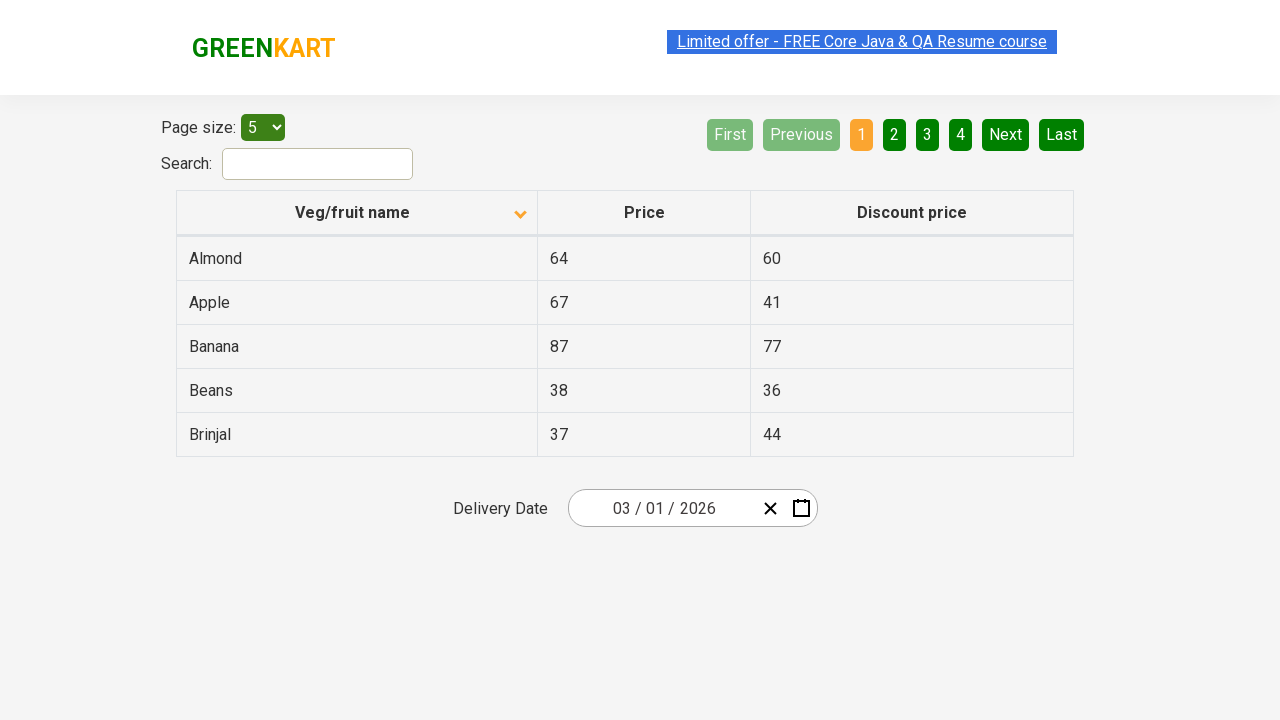

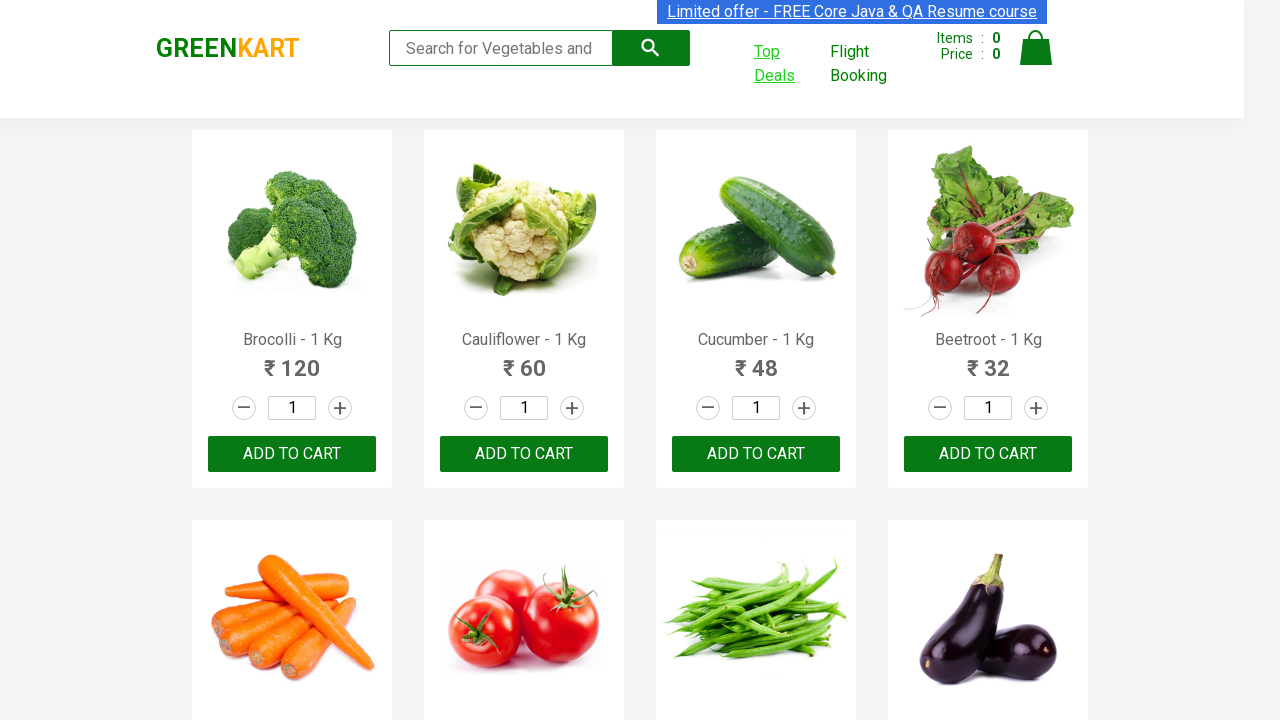